Tests iframe handling by switching to an iframe to verify text content is visible, then switching back to the parent frame and clicking on a link.

Starting URL: https://the-internet.herokuapp.com/iframe

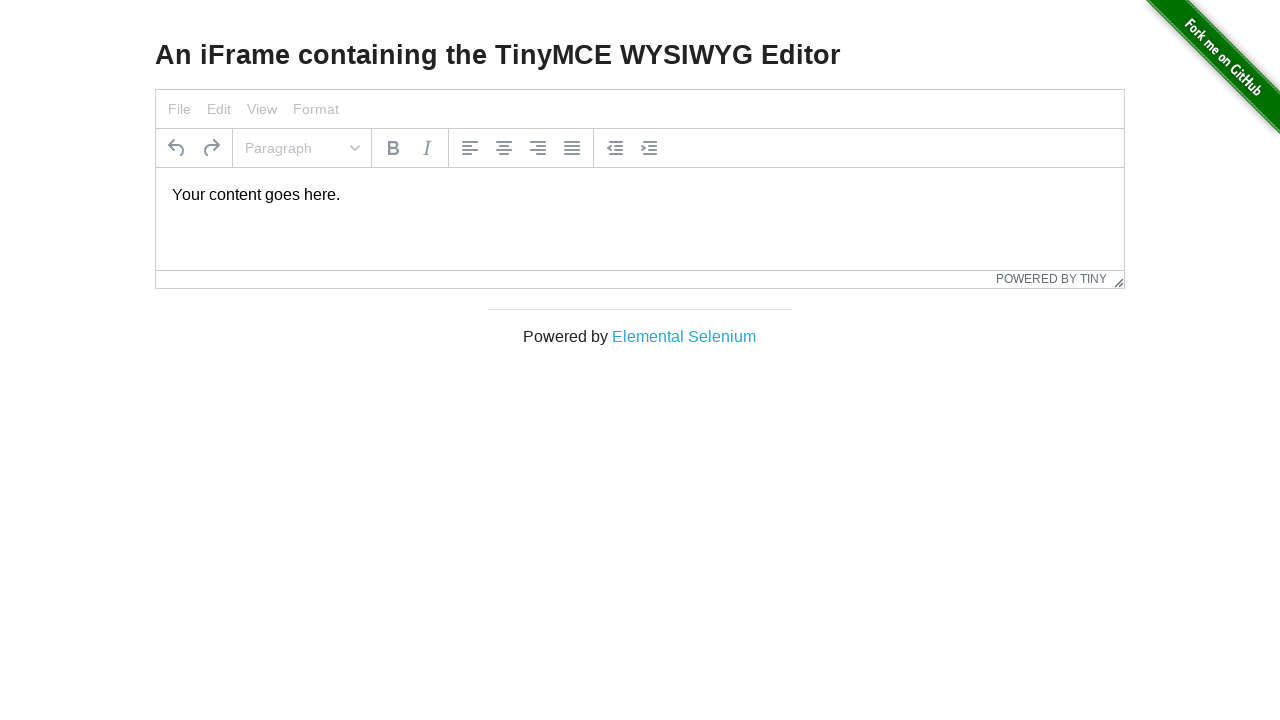

Located iframe with ID 'mce_0_ifr'
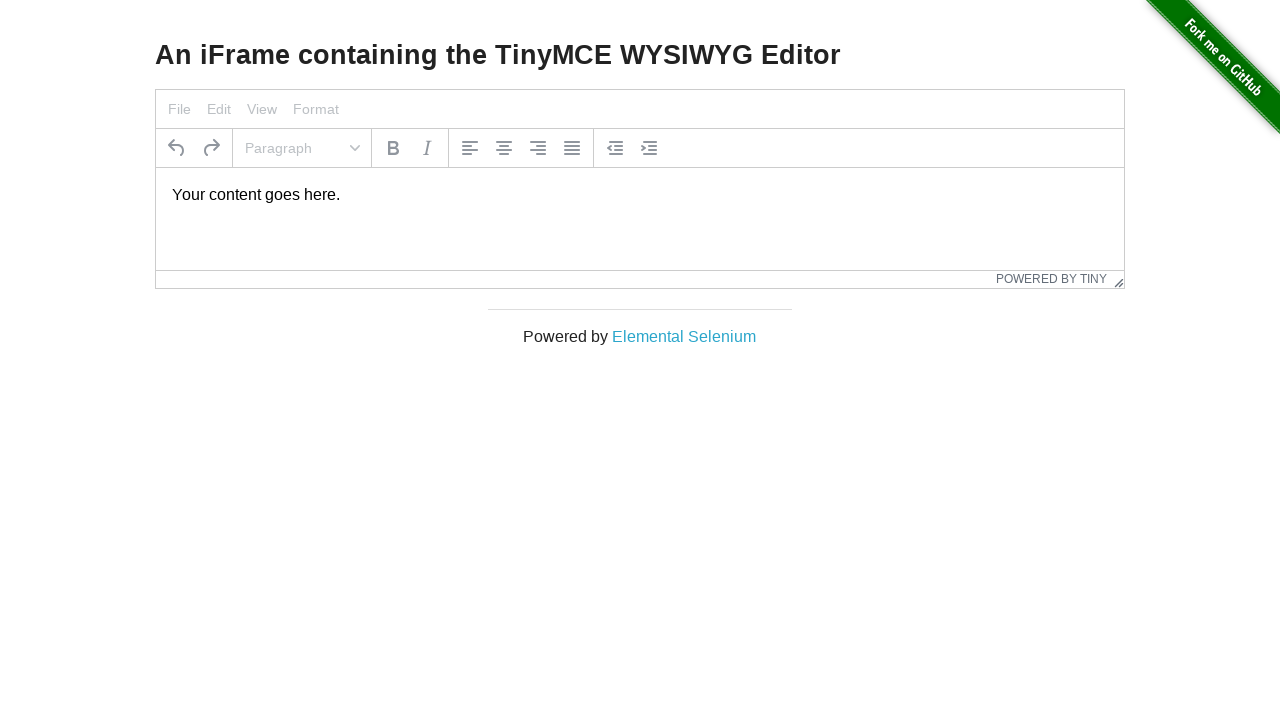

Located paragraph element within iframe
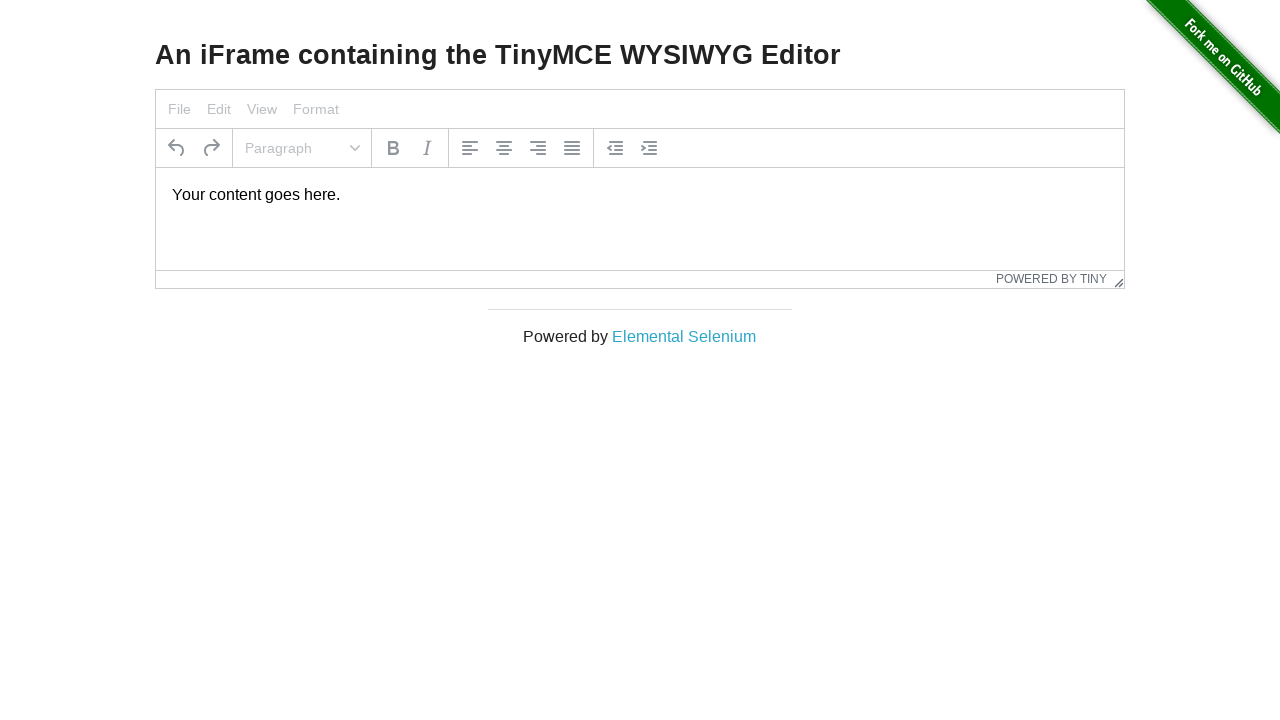

Verified paragraph text element is visible in iframe
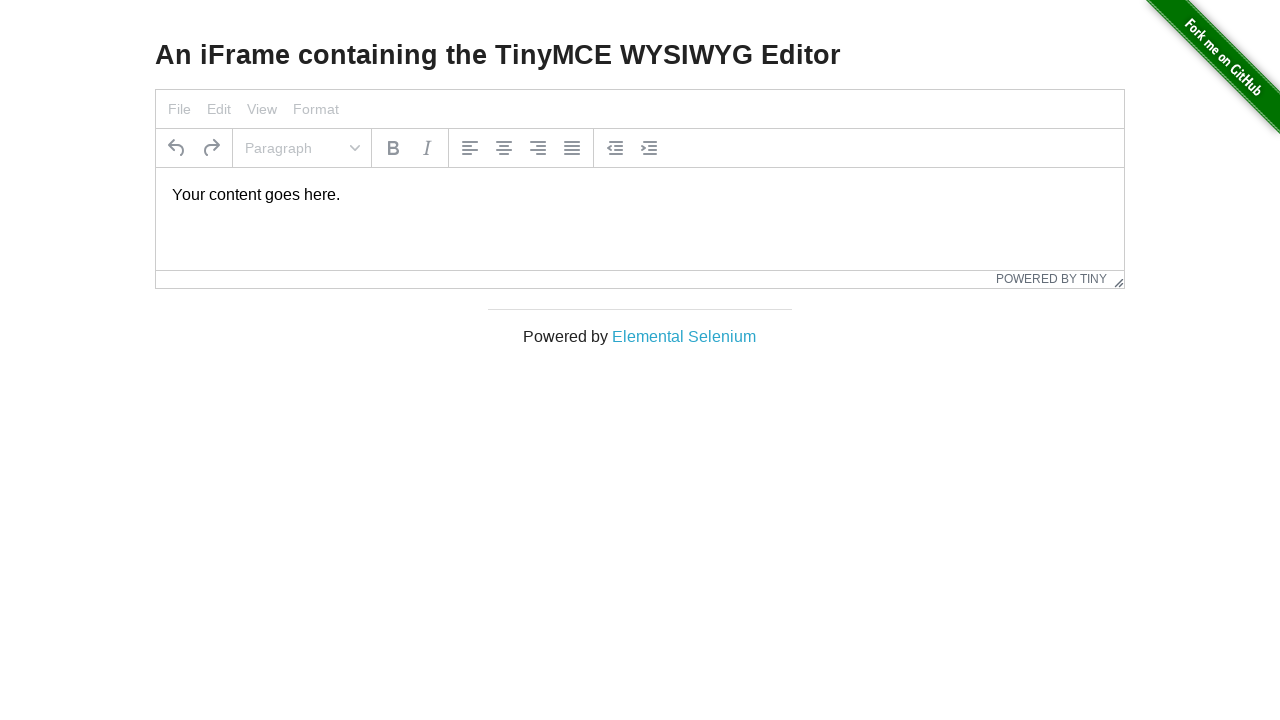

Clicked 'Elemental Selenium' link in parent frame at (684, 336) on a:has-text('Elemental Selenium')
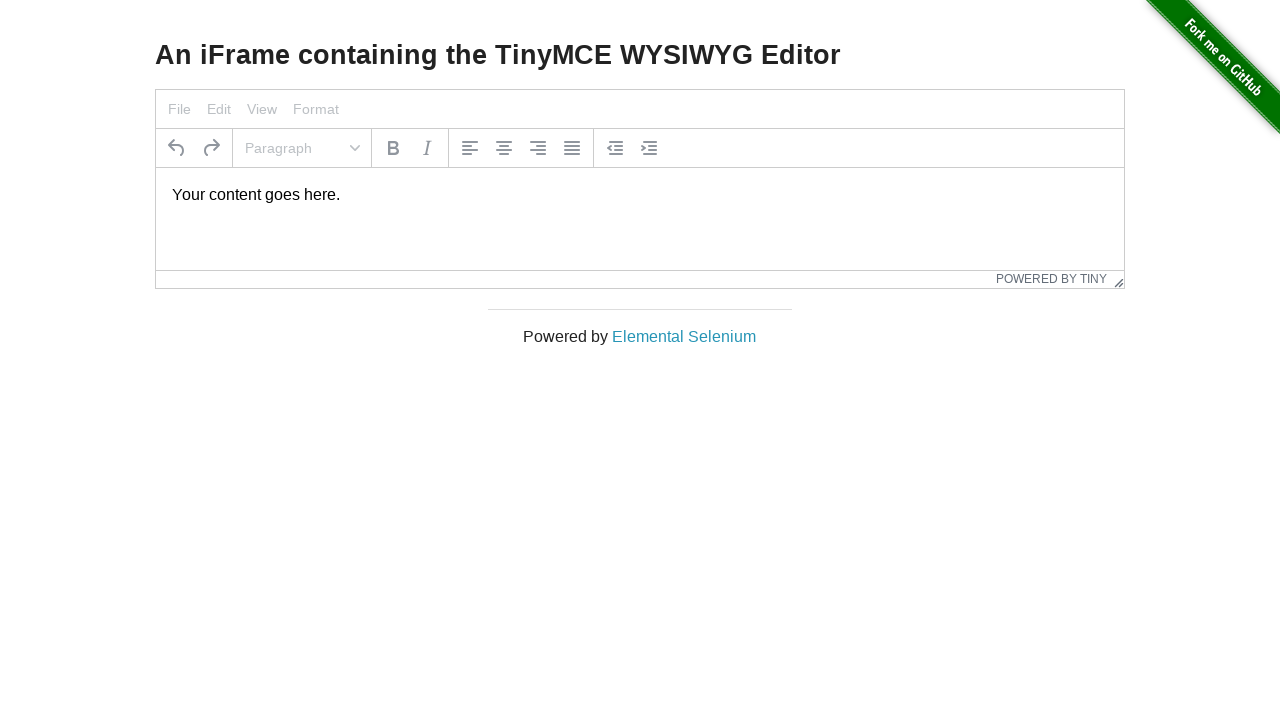

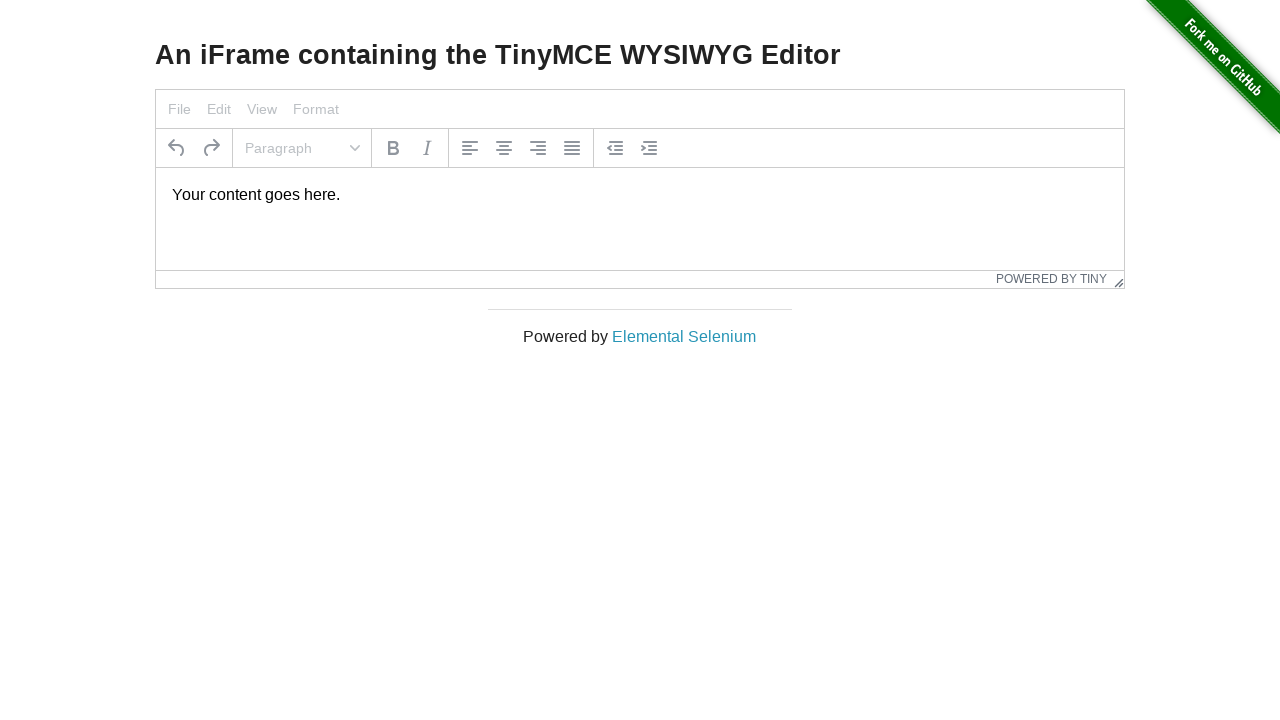